Verifies that the h2 element text on the login page is correct

Starting URL: https://the-internet.herokuapp.com/

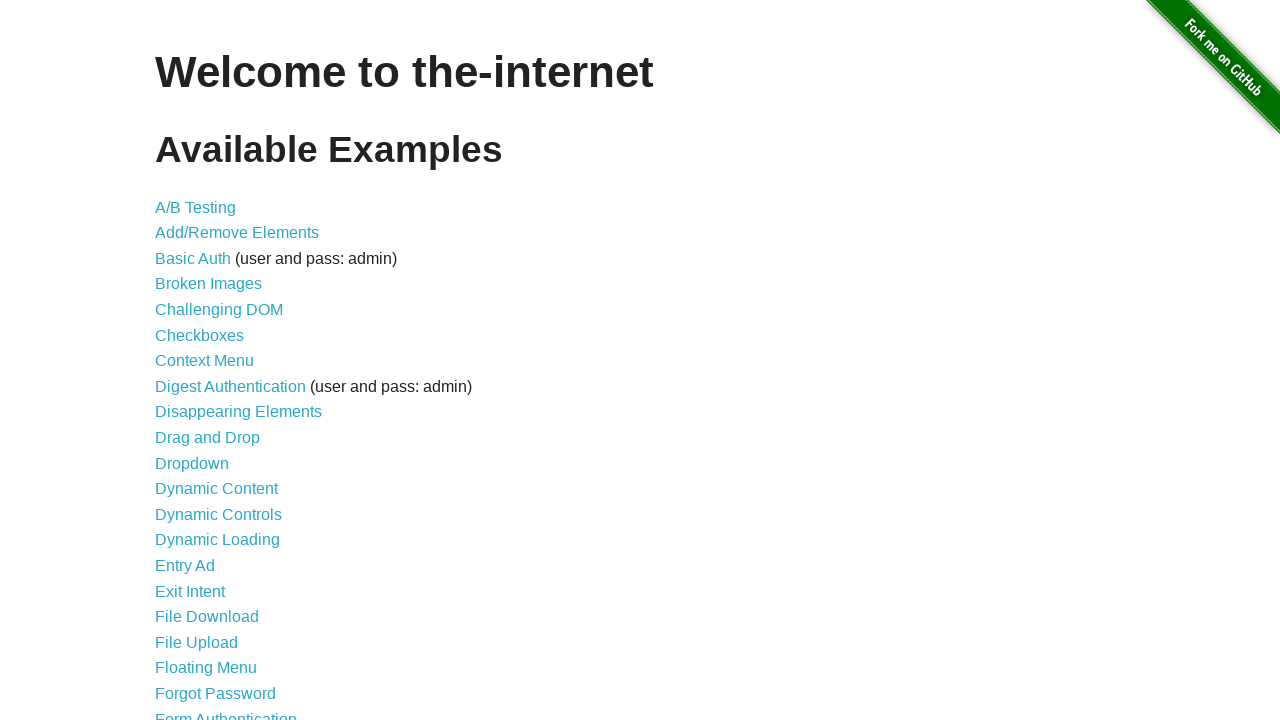

Clicked on Form Authentication link at (226, 712) on text='Form Authentication'
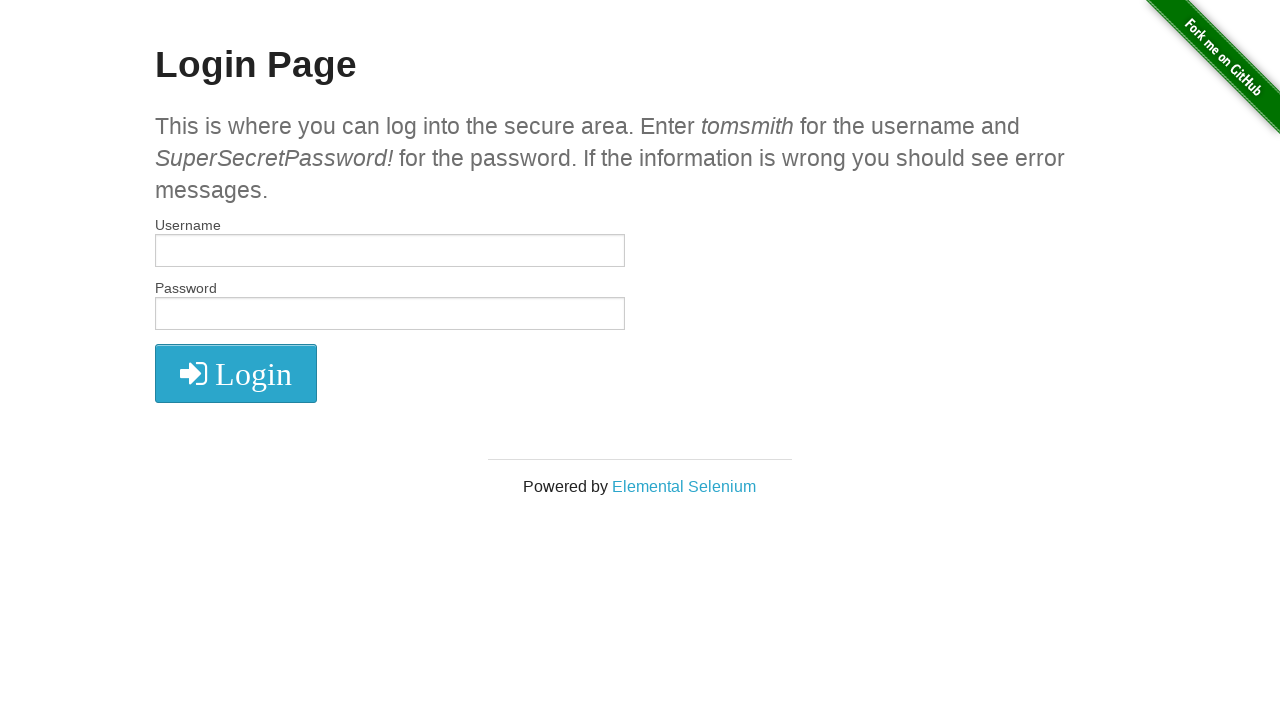

Located h2 element on page
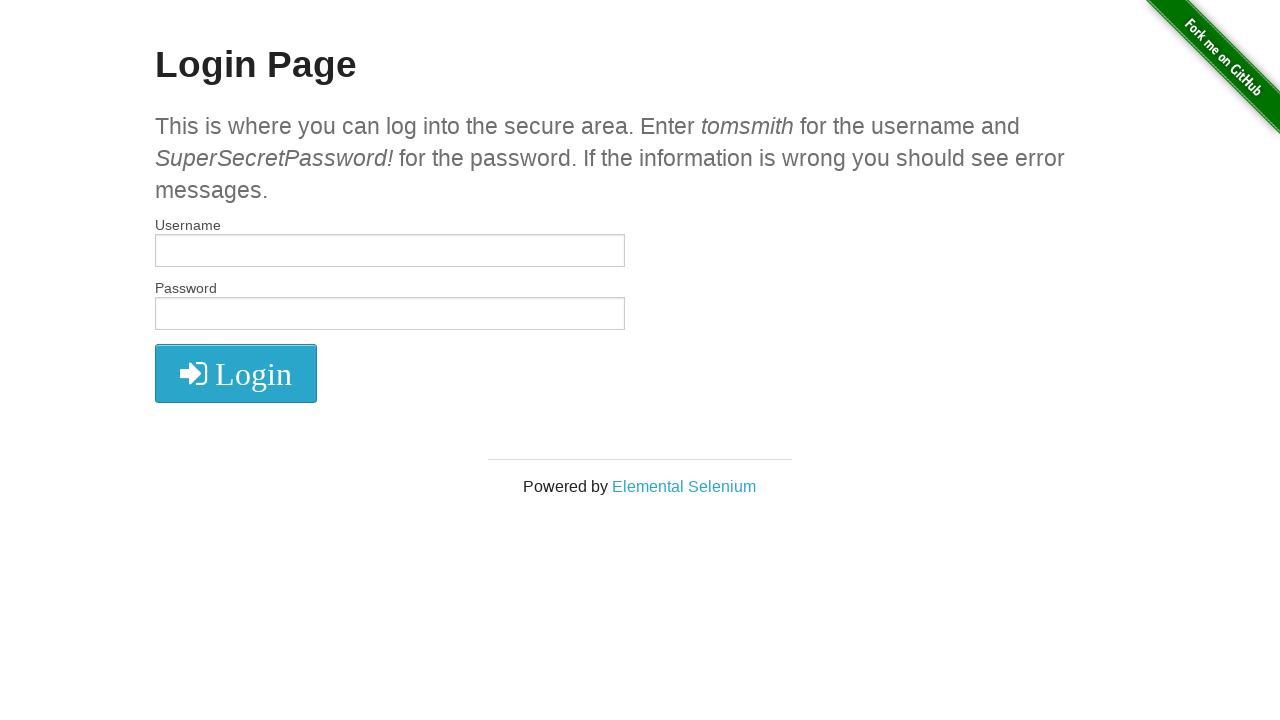

Verified h2 element text is 'Login Page'
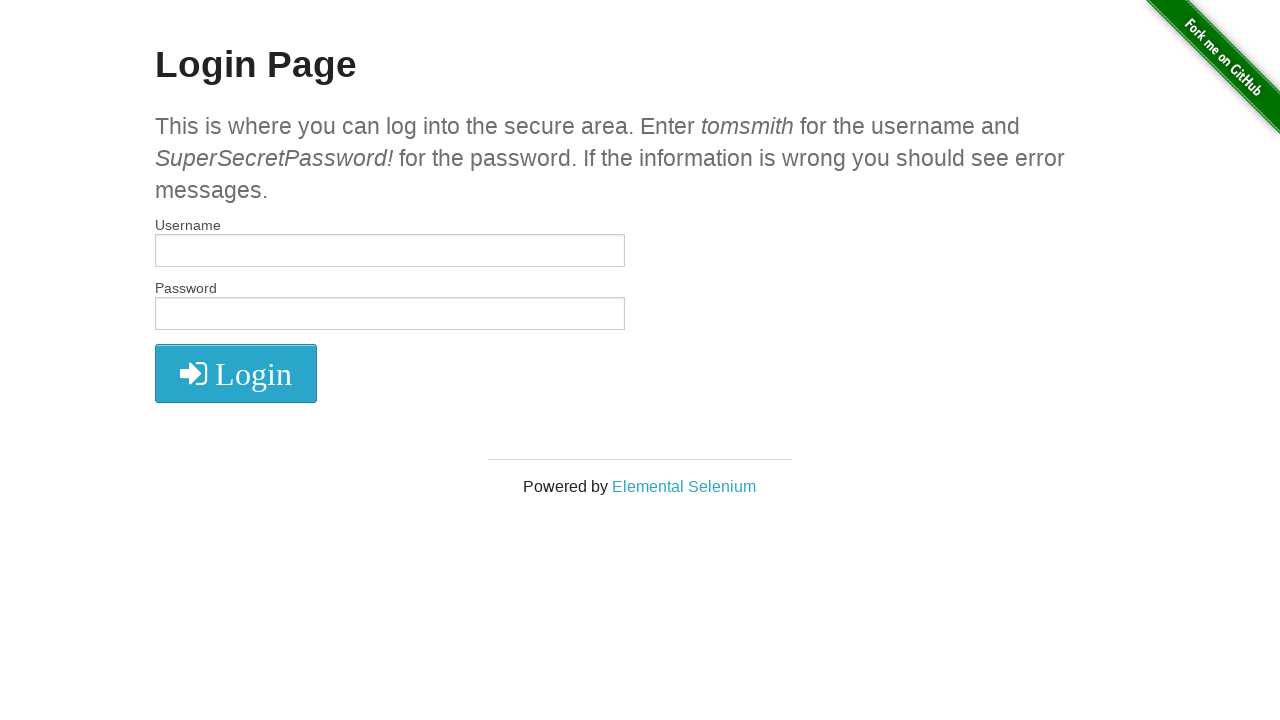

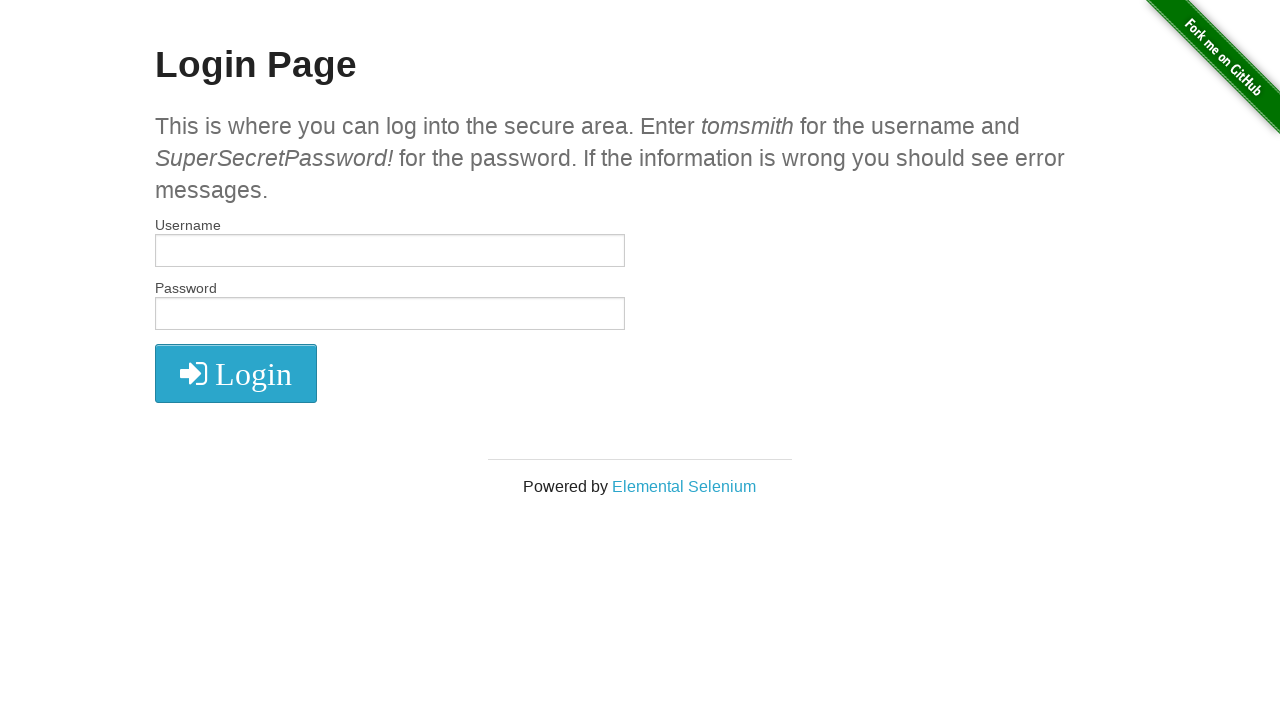